Tests a registration form by filling in name, surname, and email fields, then submitting and verifying the success message

Starting URL: http://suninjuly.github.io/registration1.html

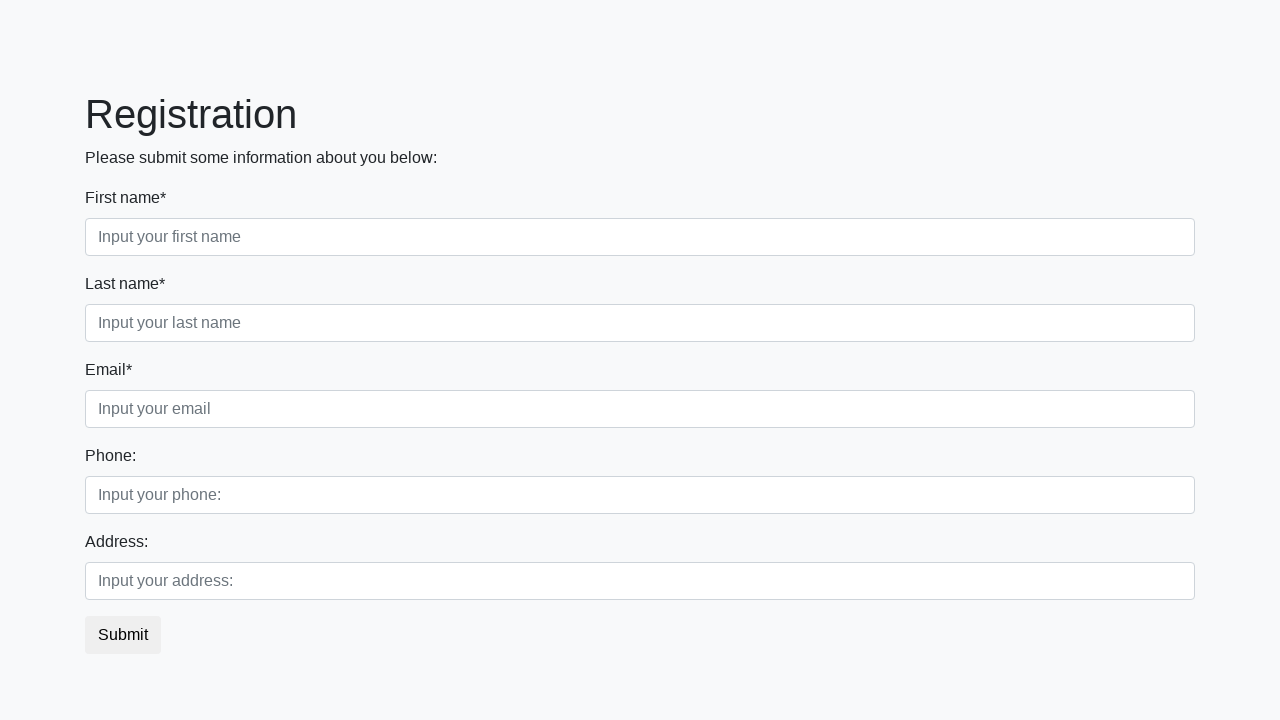

Filled in first name field with 'Ruslan' on xpath=/html/body/div[1]/form/div[1]/div[1]/input
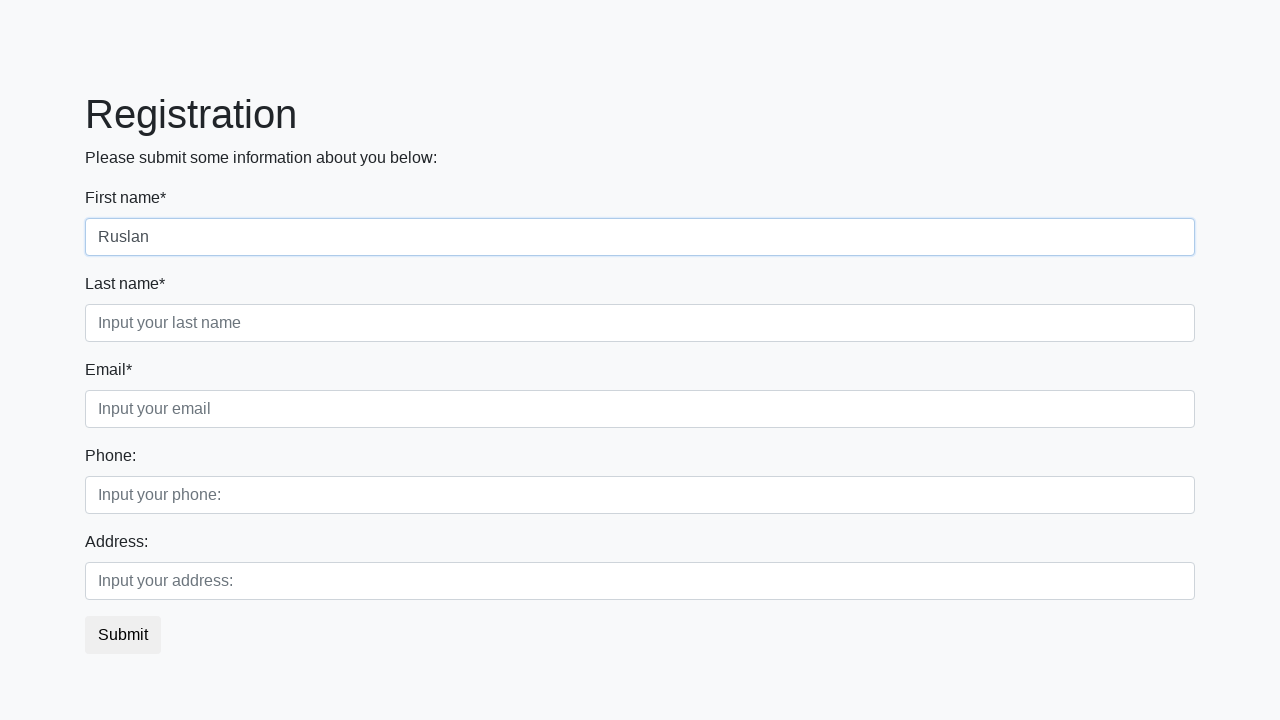

Filled in surname field with 'Kirzhanov' on xpath=/html/body/div[1]/form/div[1]/div[2]/input
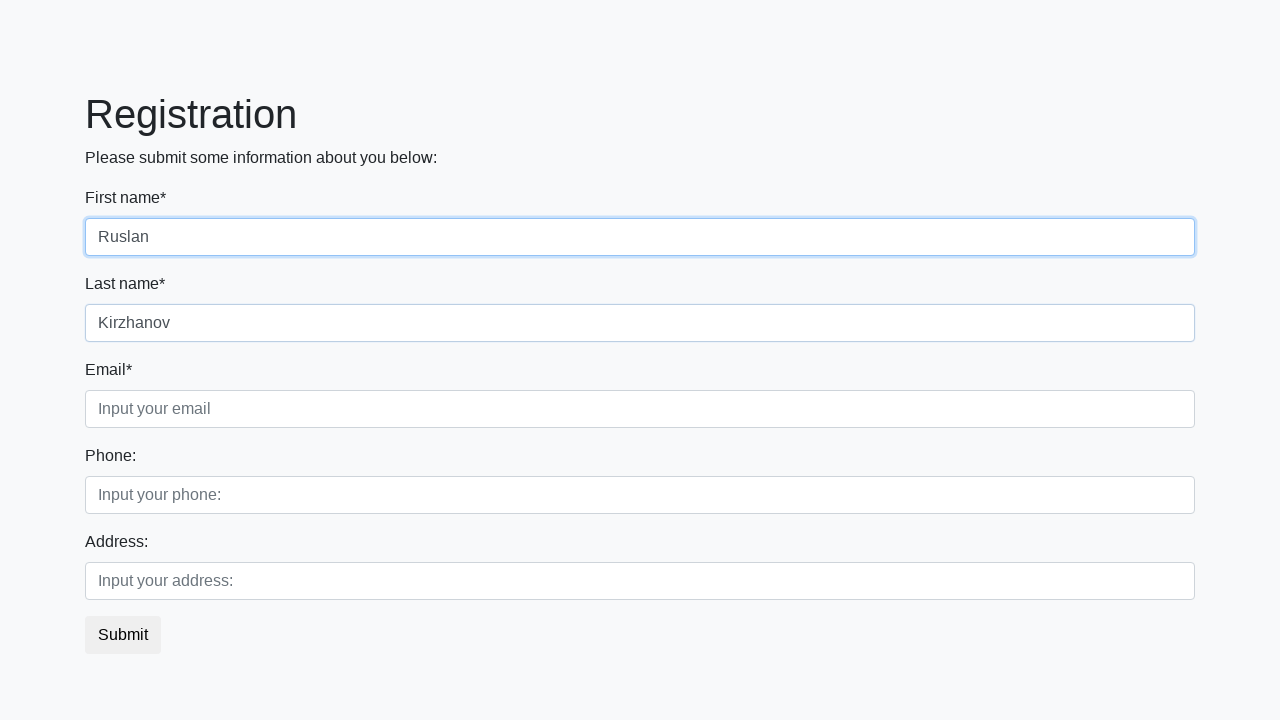

Filled in email field with 'r.kirzhanov@albato.ru' on xpath=/html/body/div[1]/form/div[1]/div[3]/input
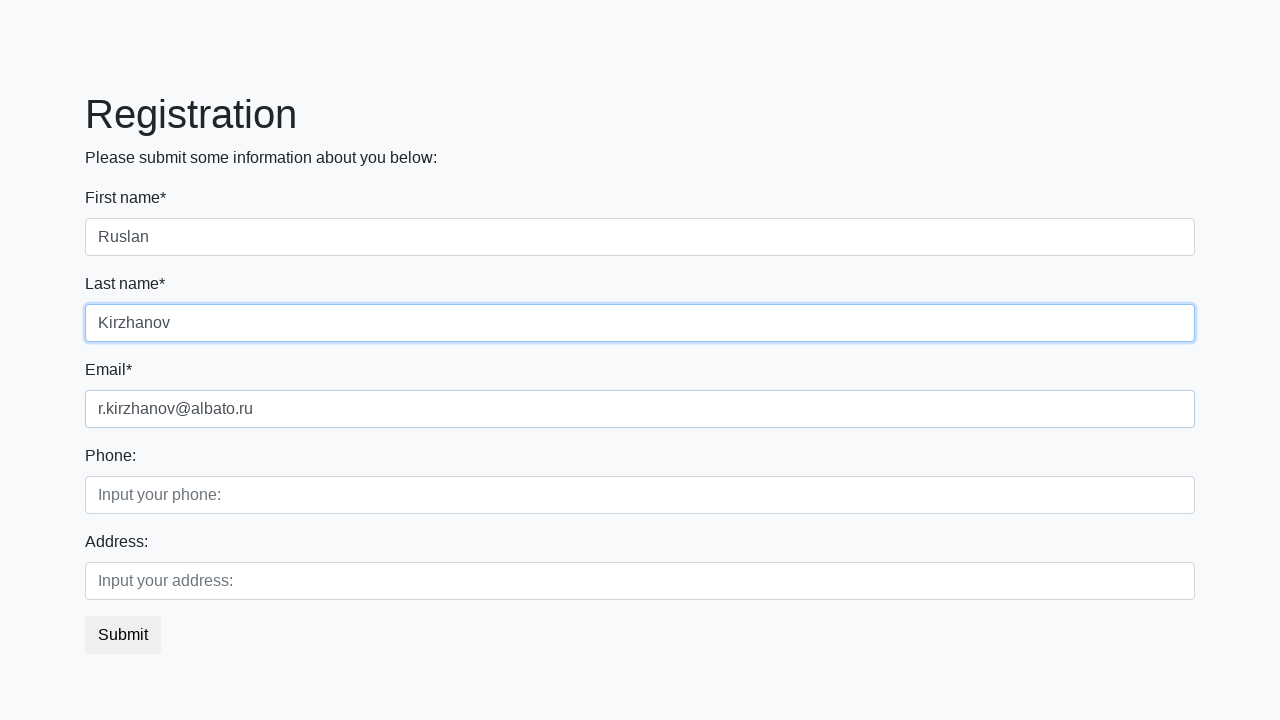

Clicked submit button to register at (123, 635) on button.btn
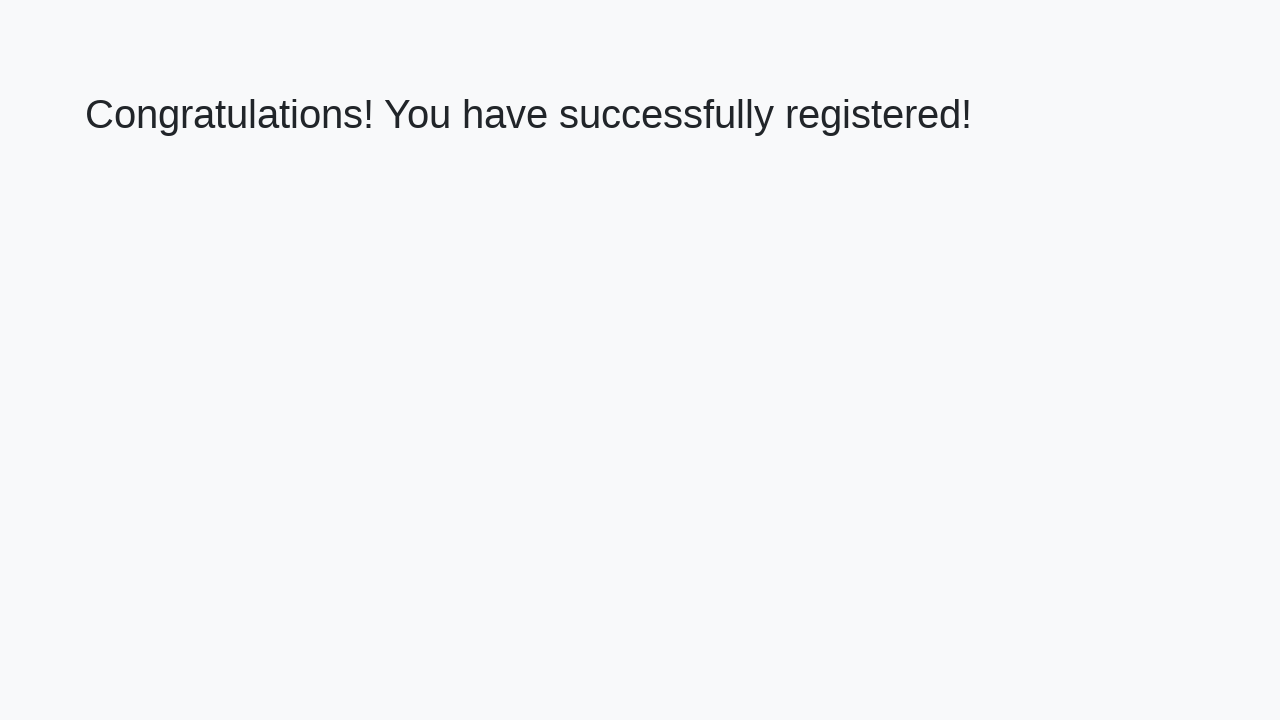

Success message appeared on page
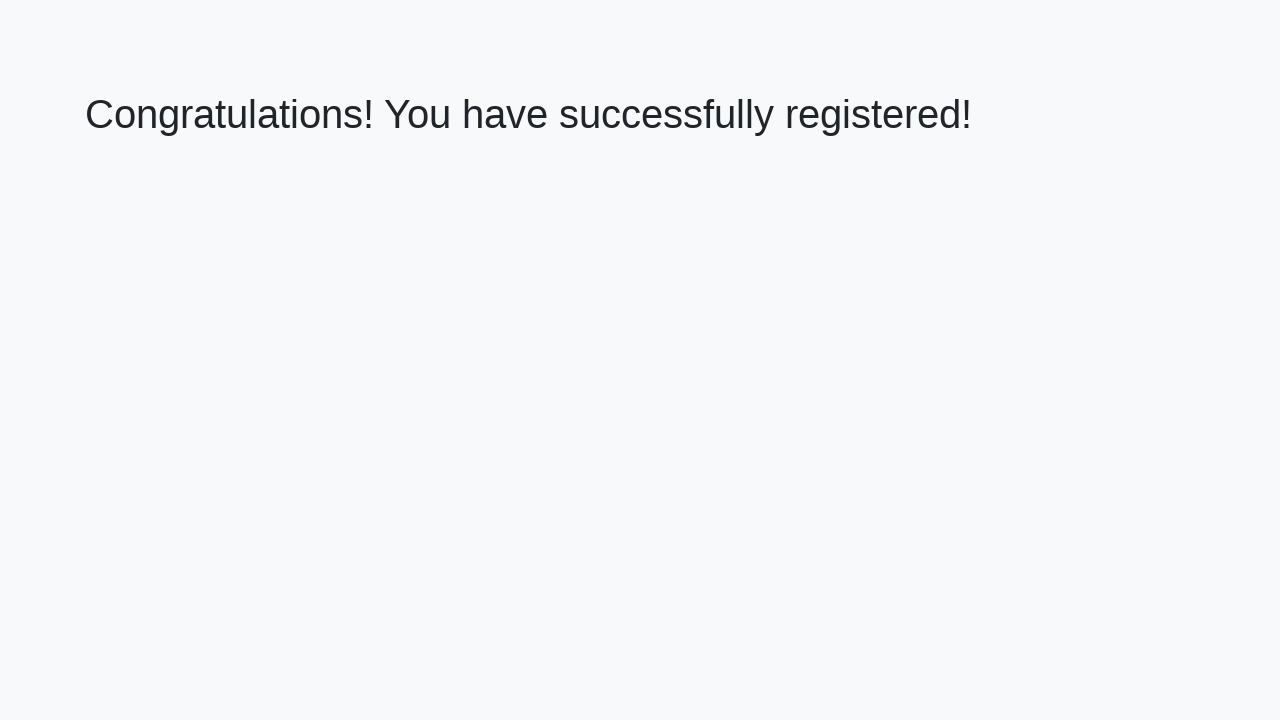

Retrieved success message text: 'Congratulations! You have successfully registered!'
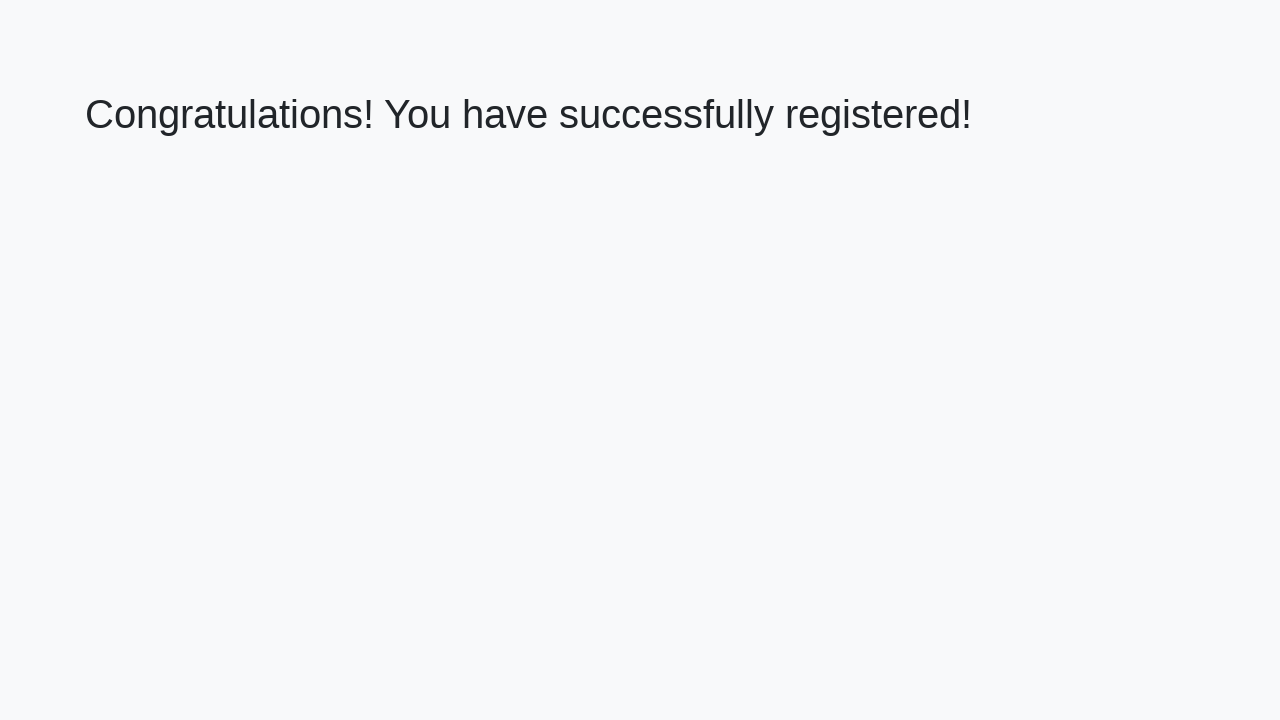

Verified success message matches expected text
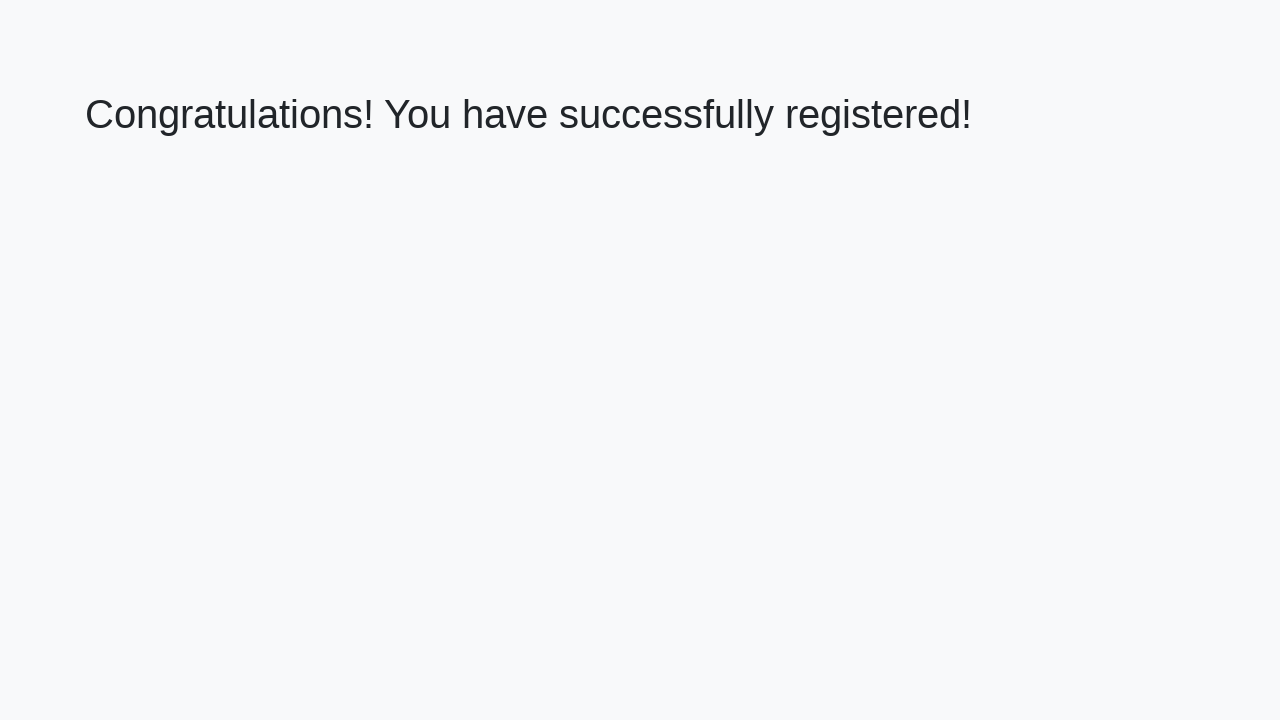

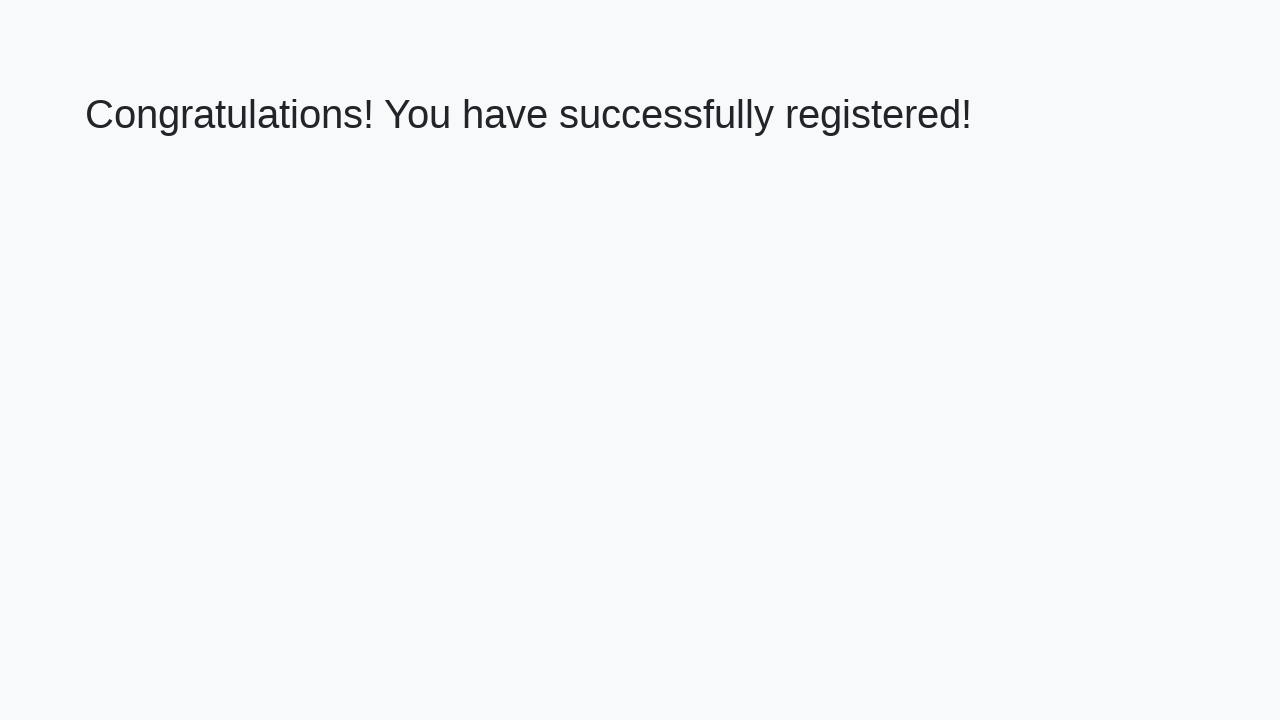